Tests prompt JavaScript alert by clicking the Prompt Alert button, entering a custom message in the prompt dialog, and accepting it.

Starting URL: https://v1.training-support.net/selenium/javascript-alerts

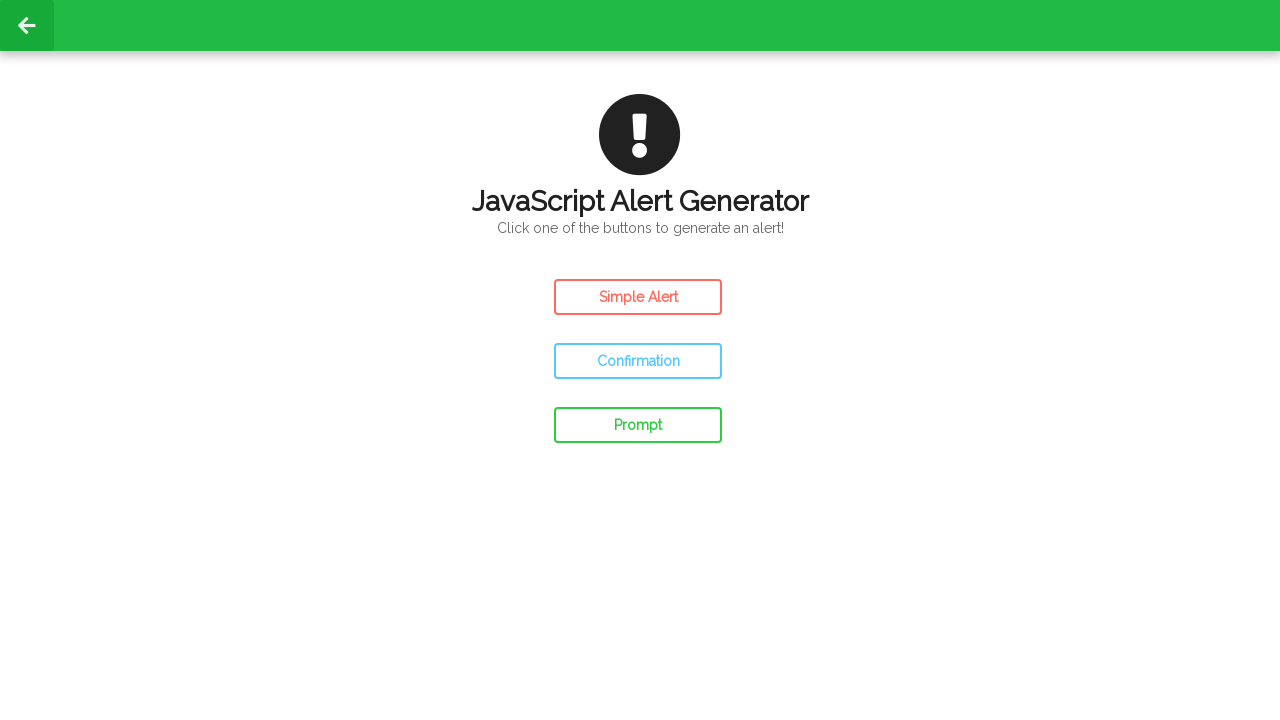

Set up dialog handler to accept prompt with custom message
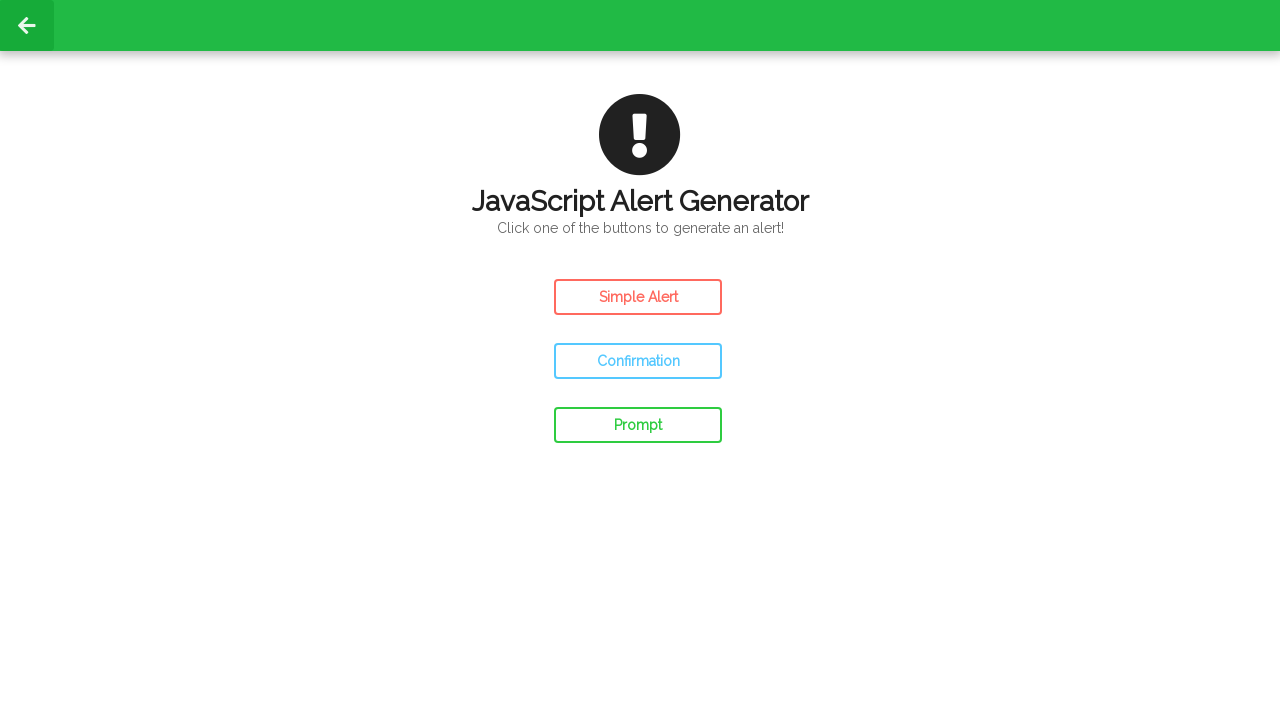

Clicked Prompt Alert button at (638, 425) on #prompt
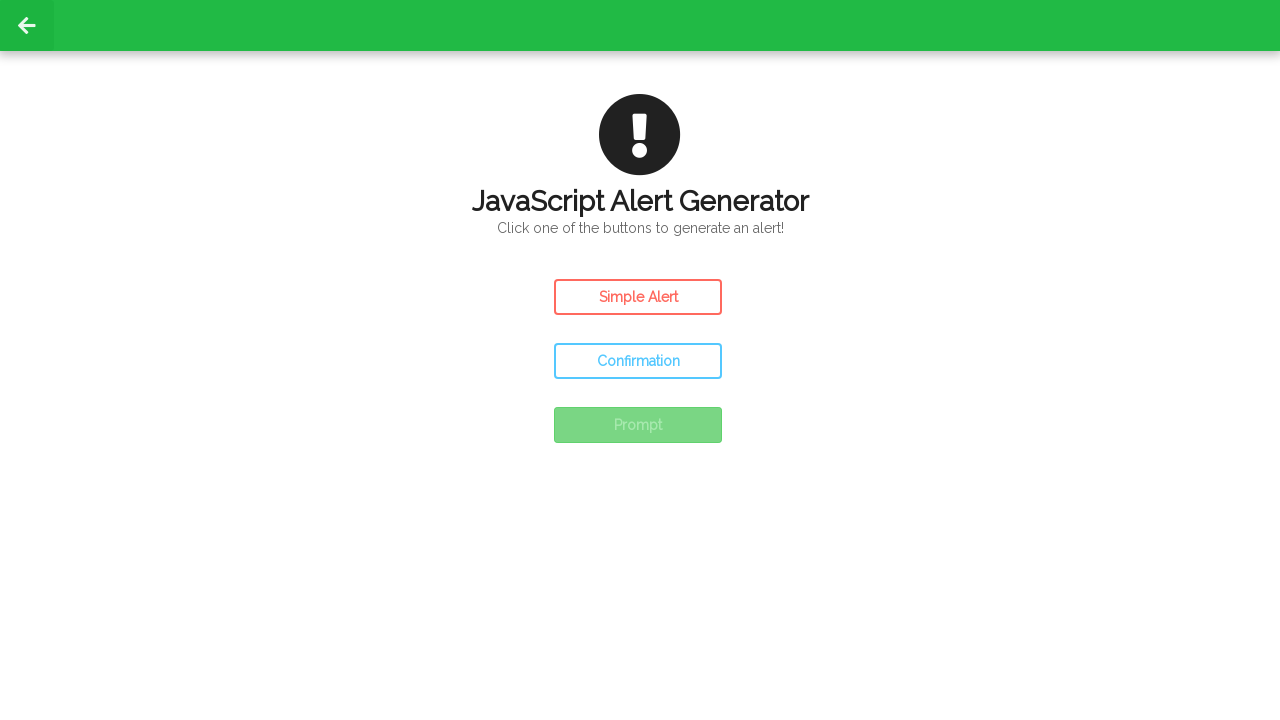

Waited for prompt dialog to be processed
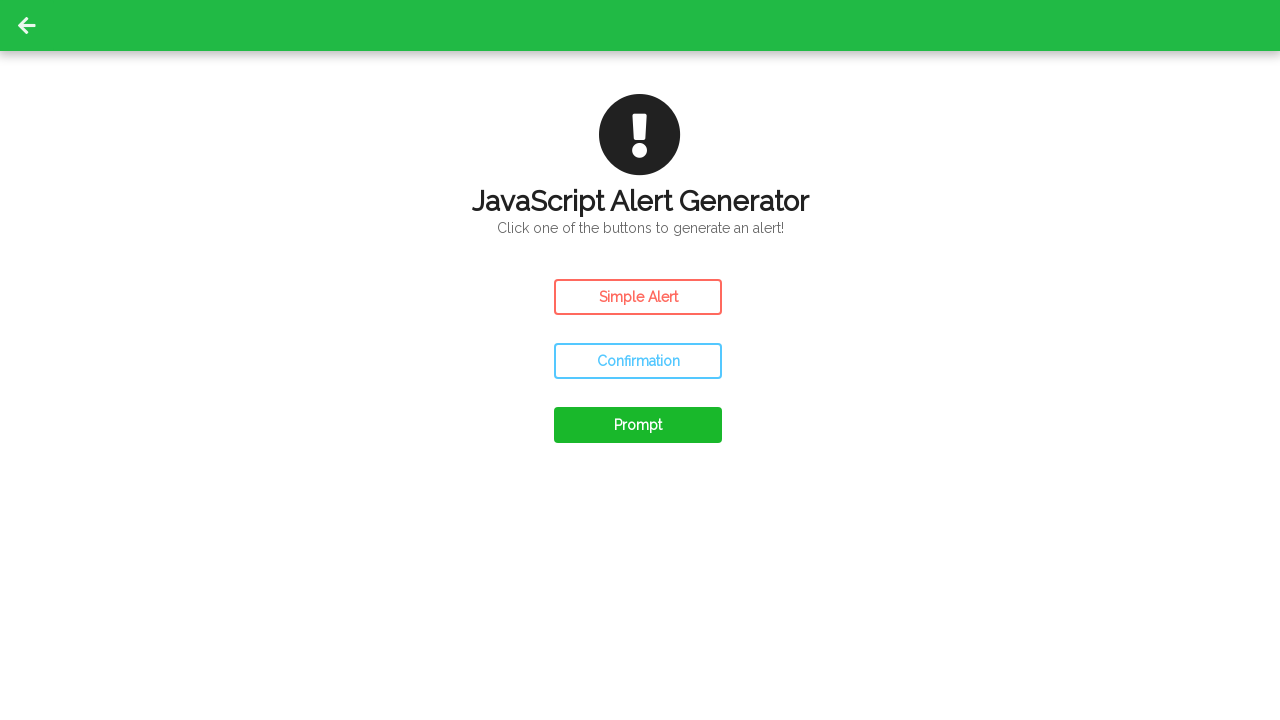

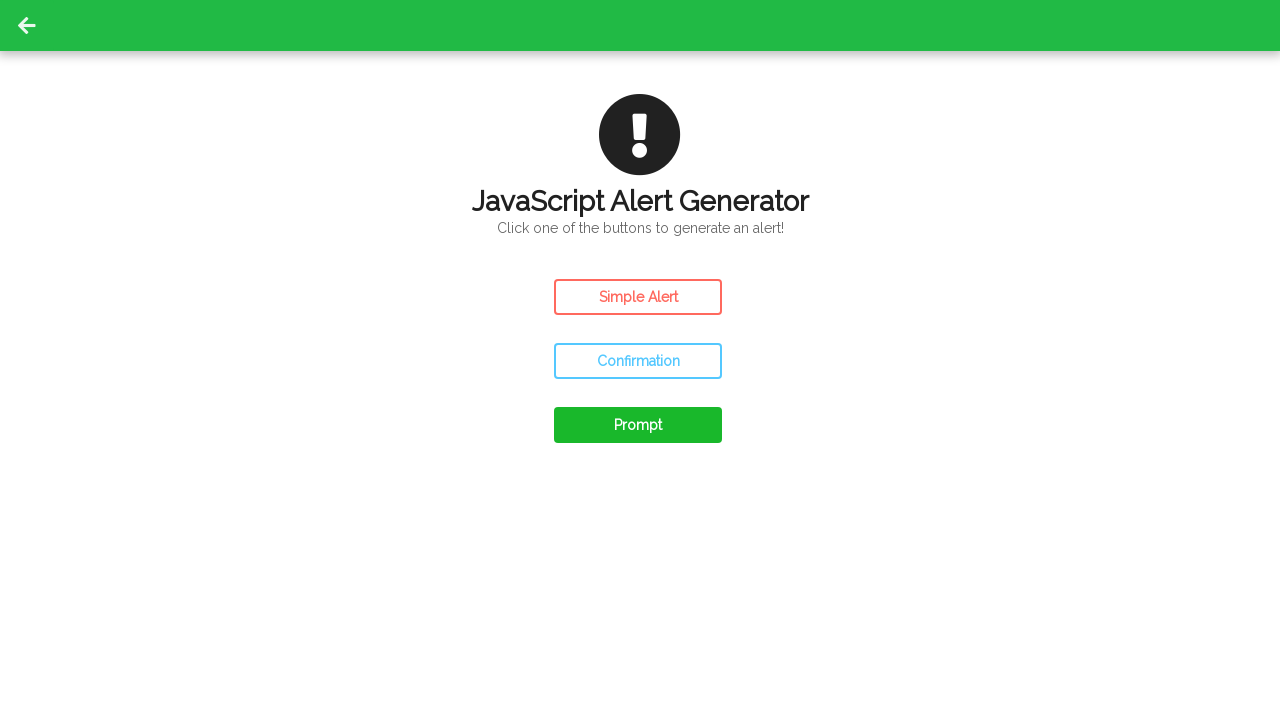